Tests filling the phone number field in the registration form

Starting URL: https://demo.automationtesting.in/Register.html

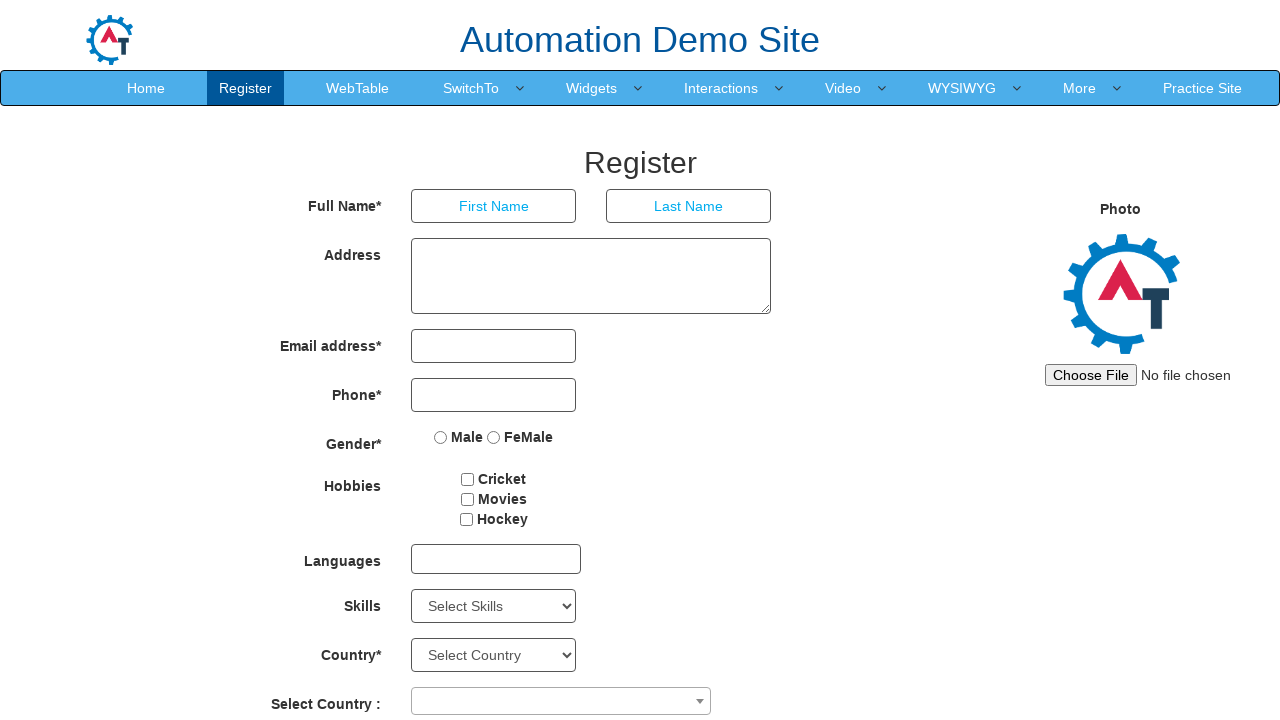

Navigated to registration form page
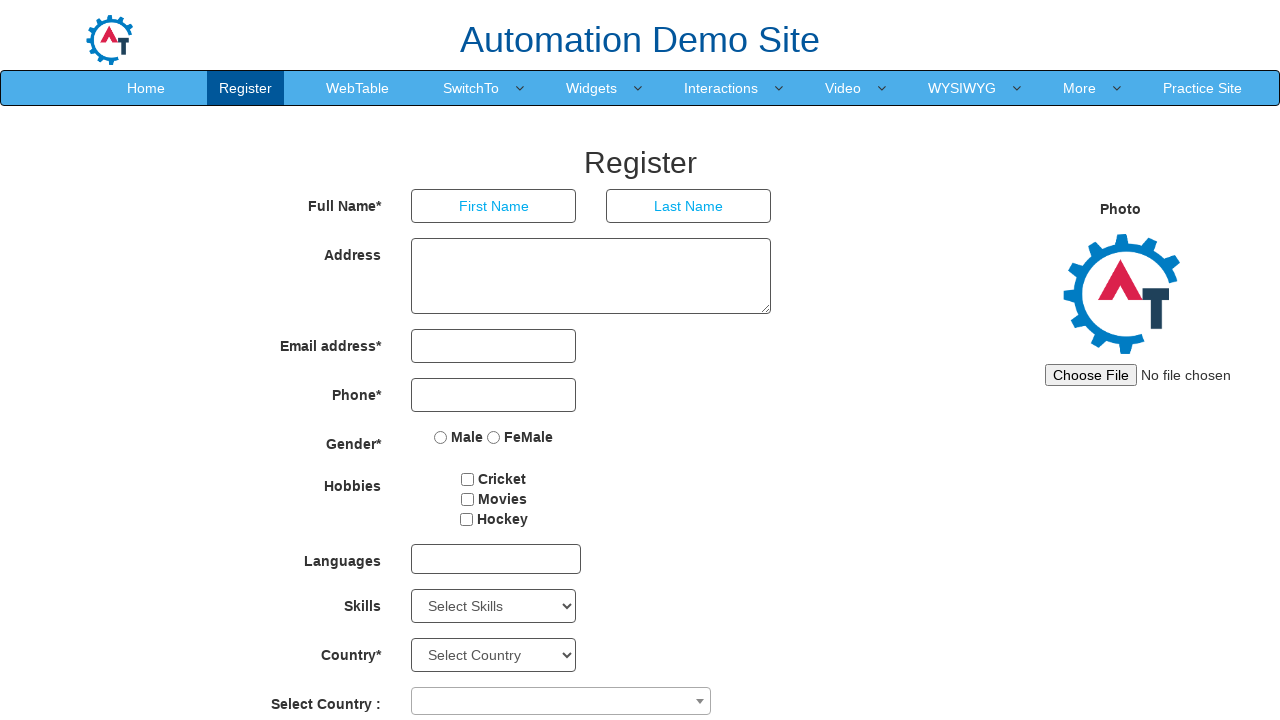

Filled phone number field with '4621348526' on xpath=//*[@type="tel"]
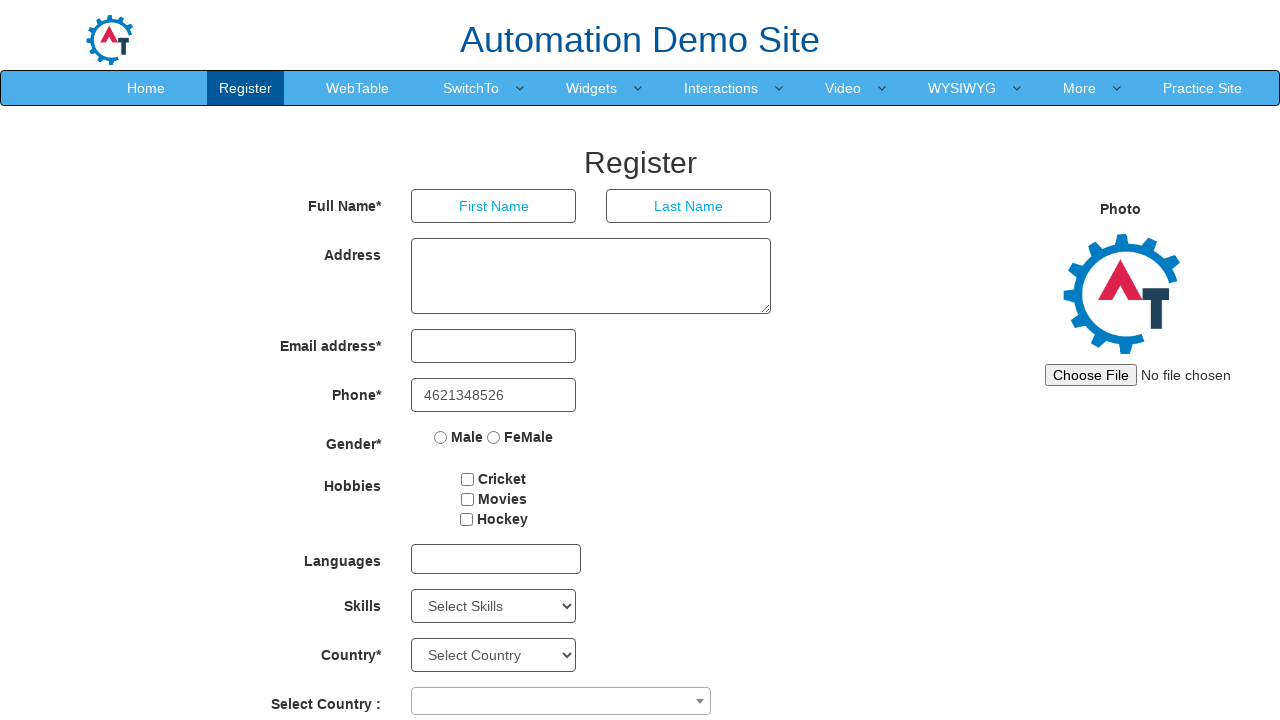

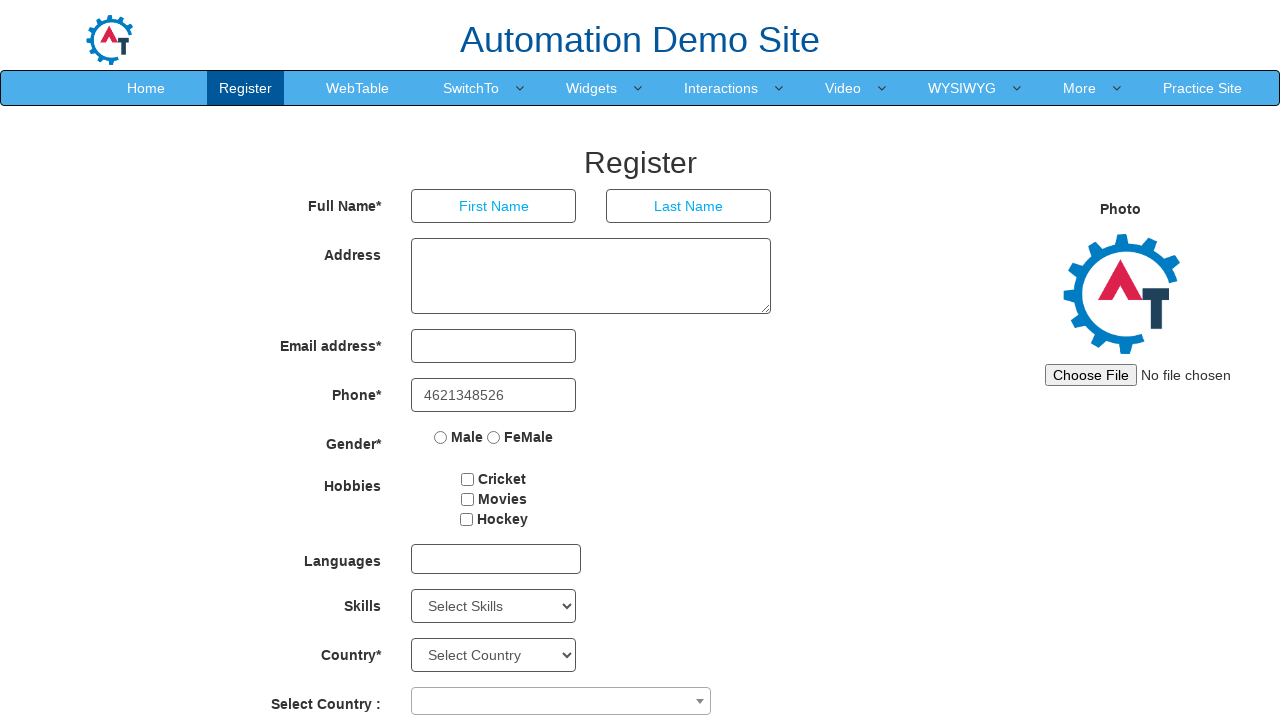